Navigates to Selenium website, right-clicks on "Getting Started" heading, scrolls down the context menu, and selects an option

Starting URL: https://www.selenium.dev/

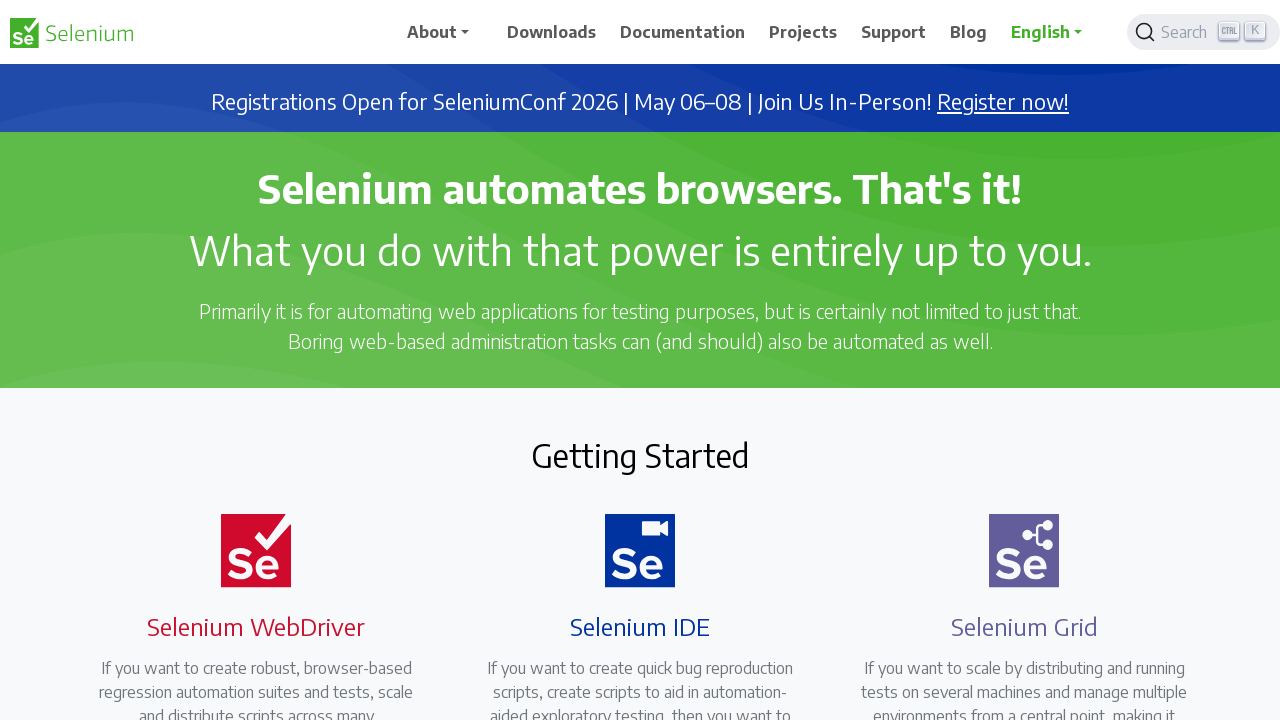

Located 'Getting Started' heading element
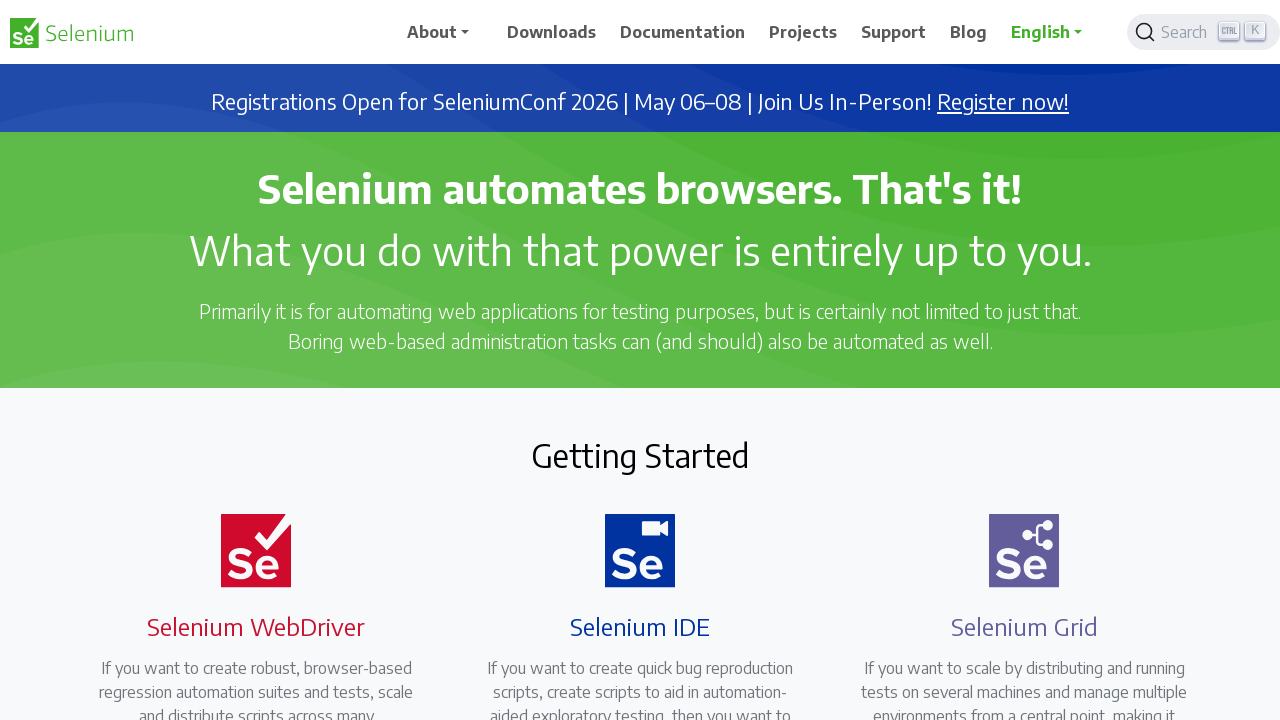

Right-clicked on 'Getting Started' heading to open context menu at (640, 455) on h2:has-text('Getting Started')
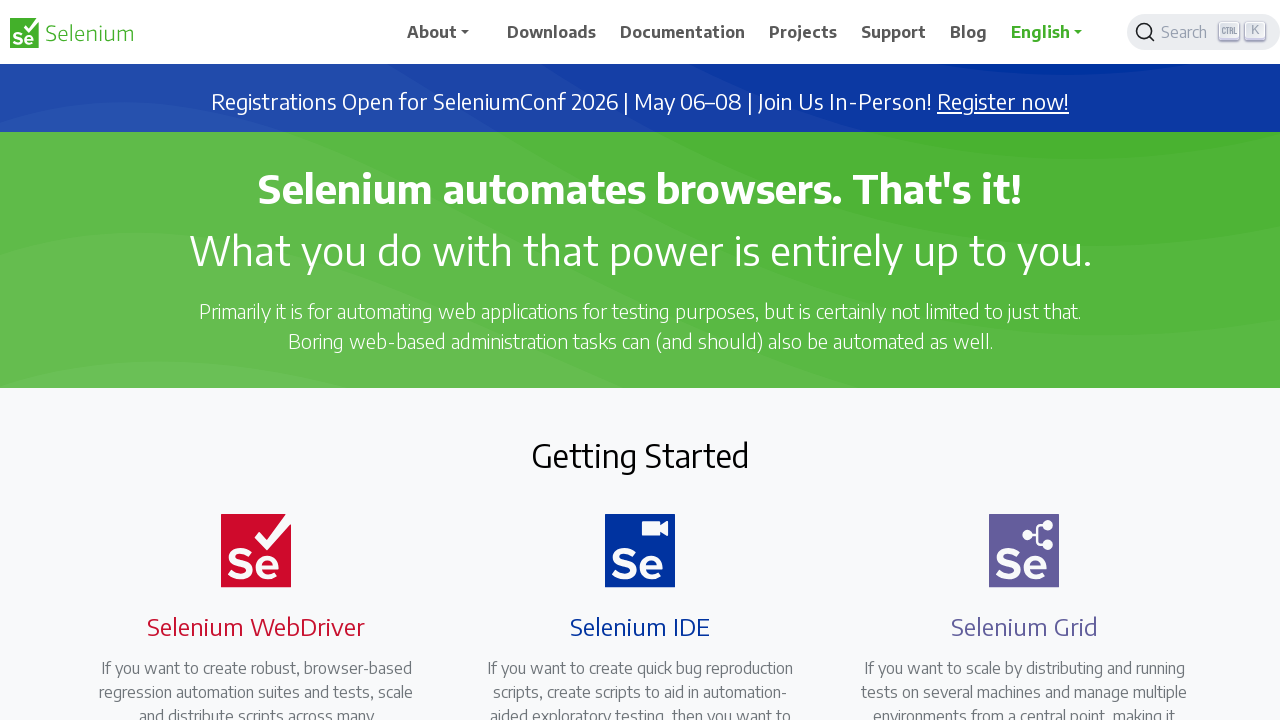

Pressed PageDown to scroll context menu (iteration 1/10)
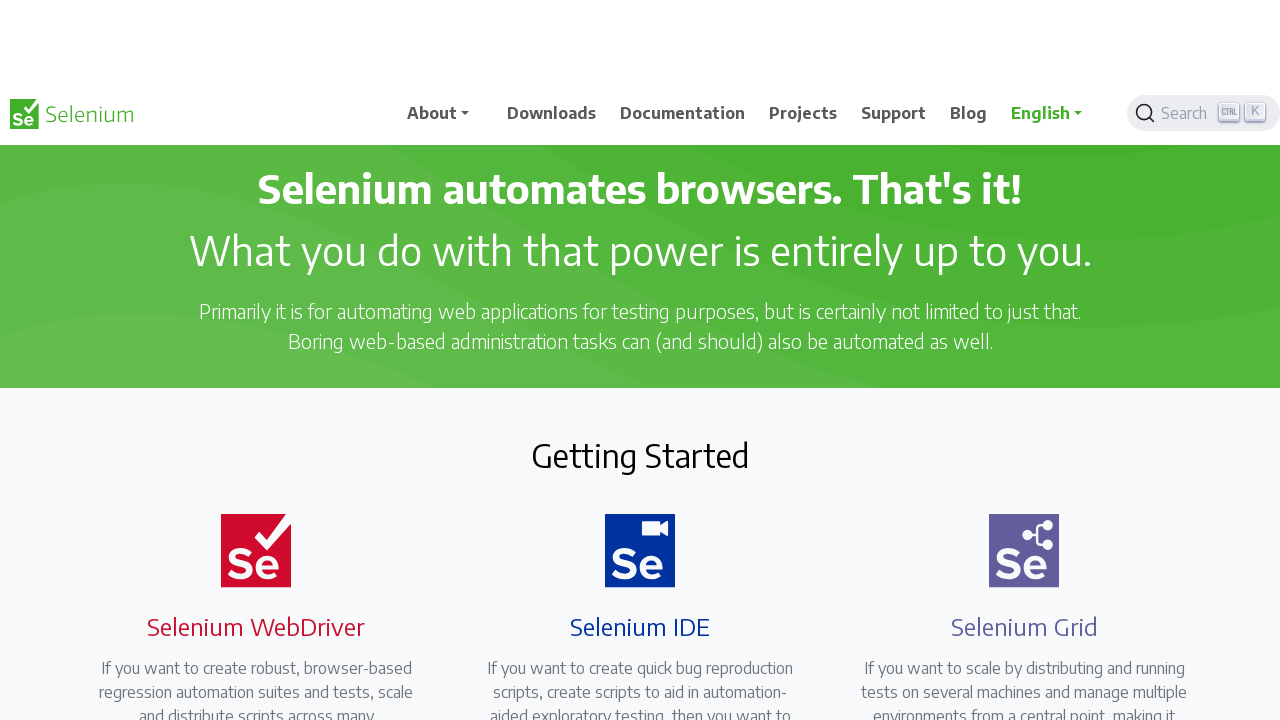

Waited 200ms before next scroll
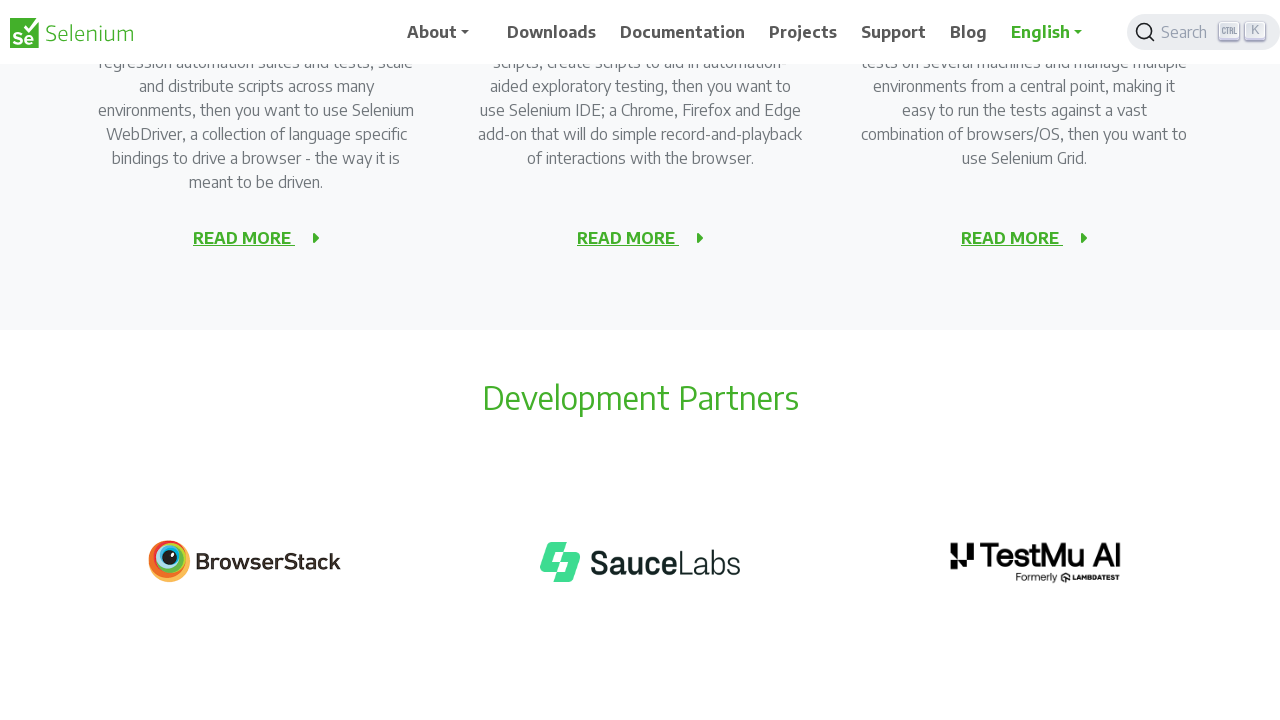

Pressed PageDown to scroll context menu (iteration 2/10)
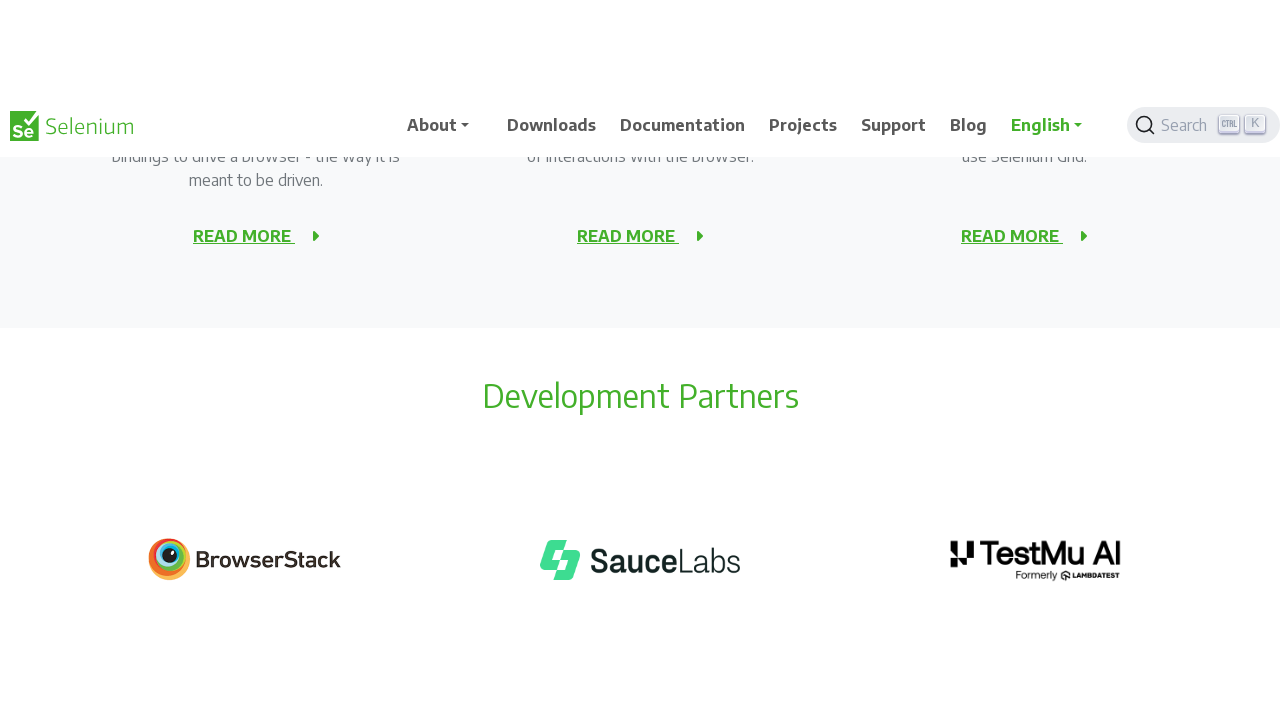

Waited 200ms before next scroll
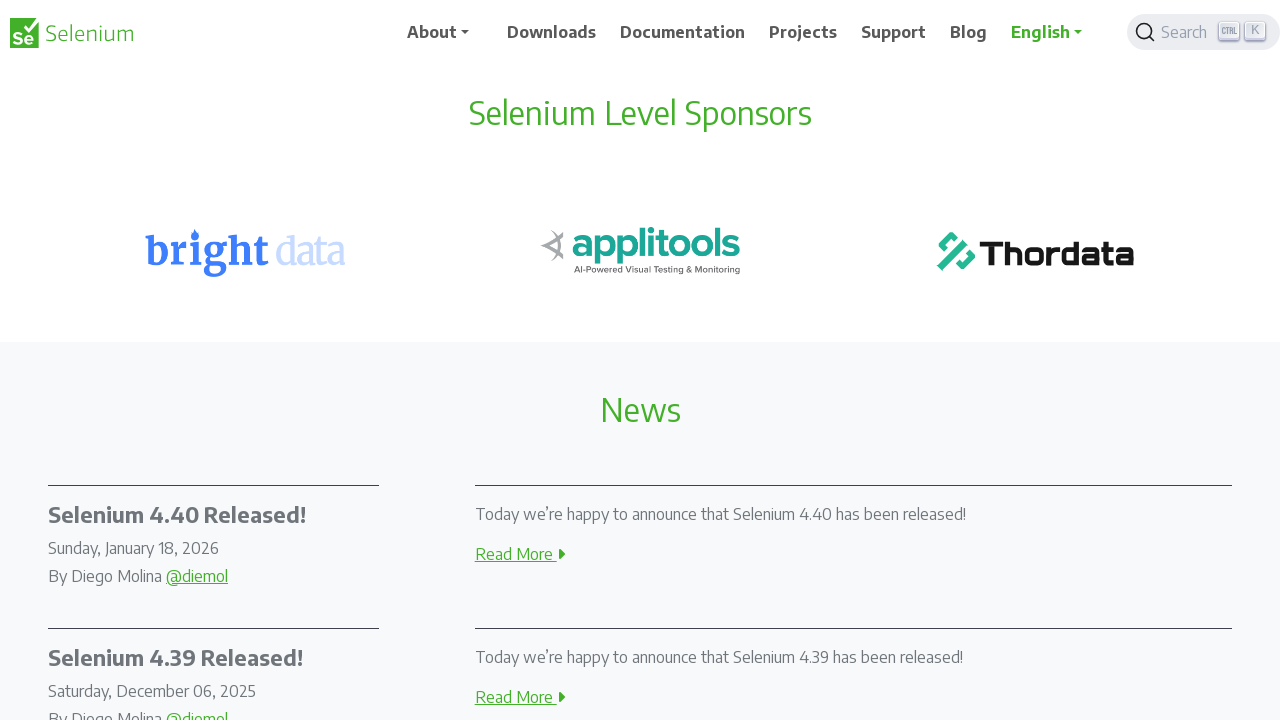

Pressed PageDown to scroll context menu (iteration 3/10)
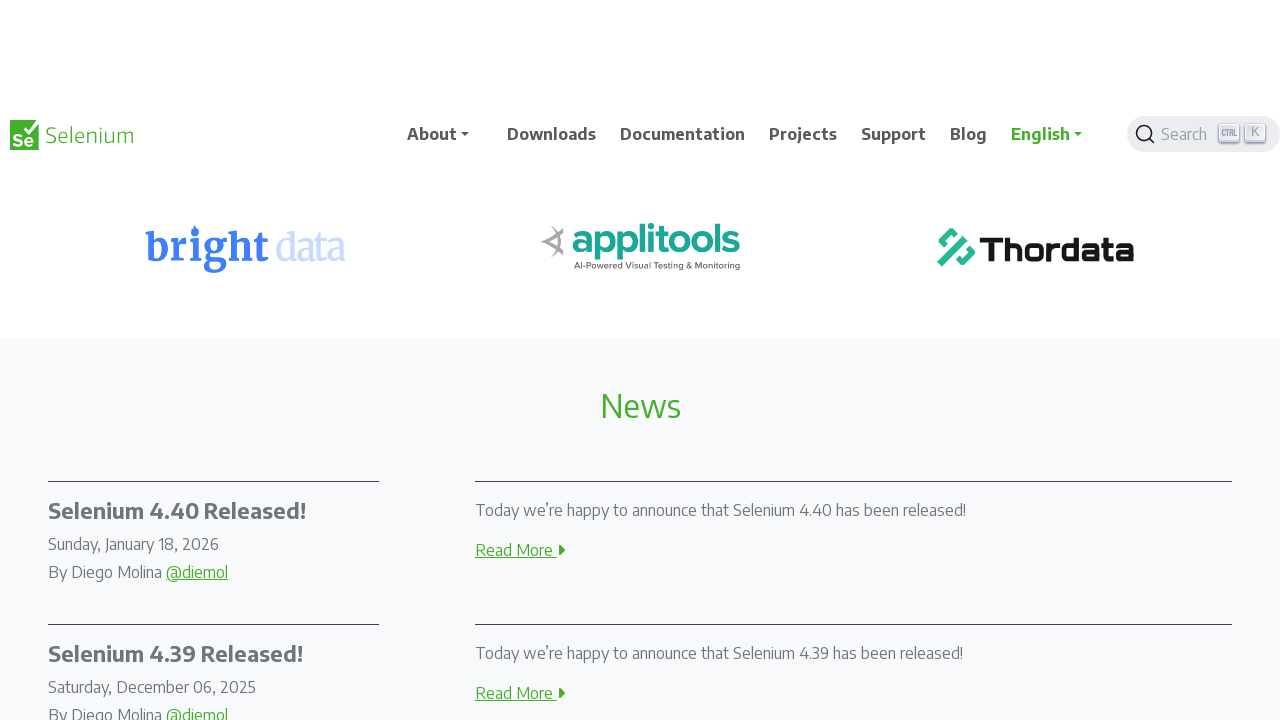

Waited 200ms before next scroll
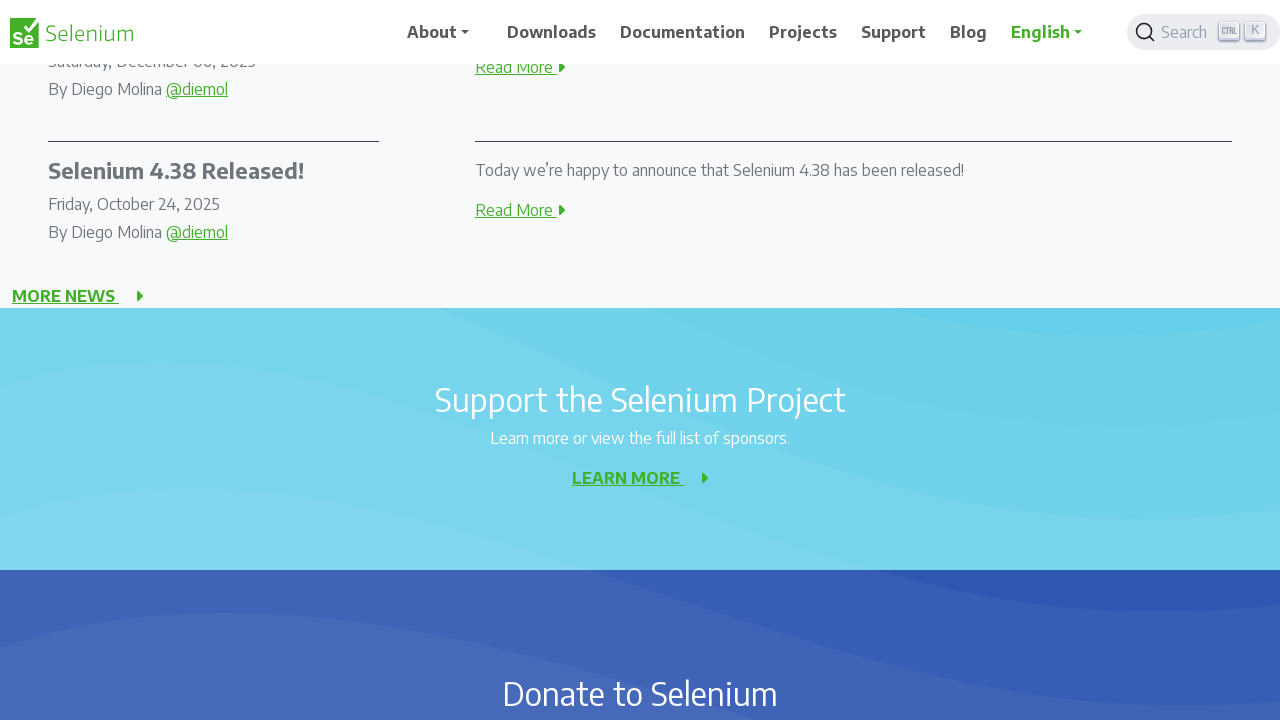

Pressed PageDown to scroll context menu (iteration 4/10)
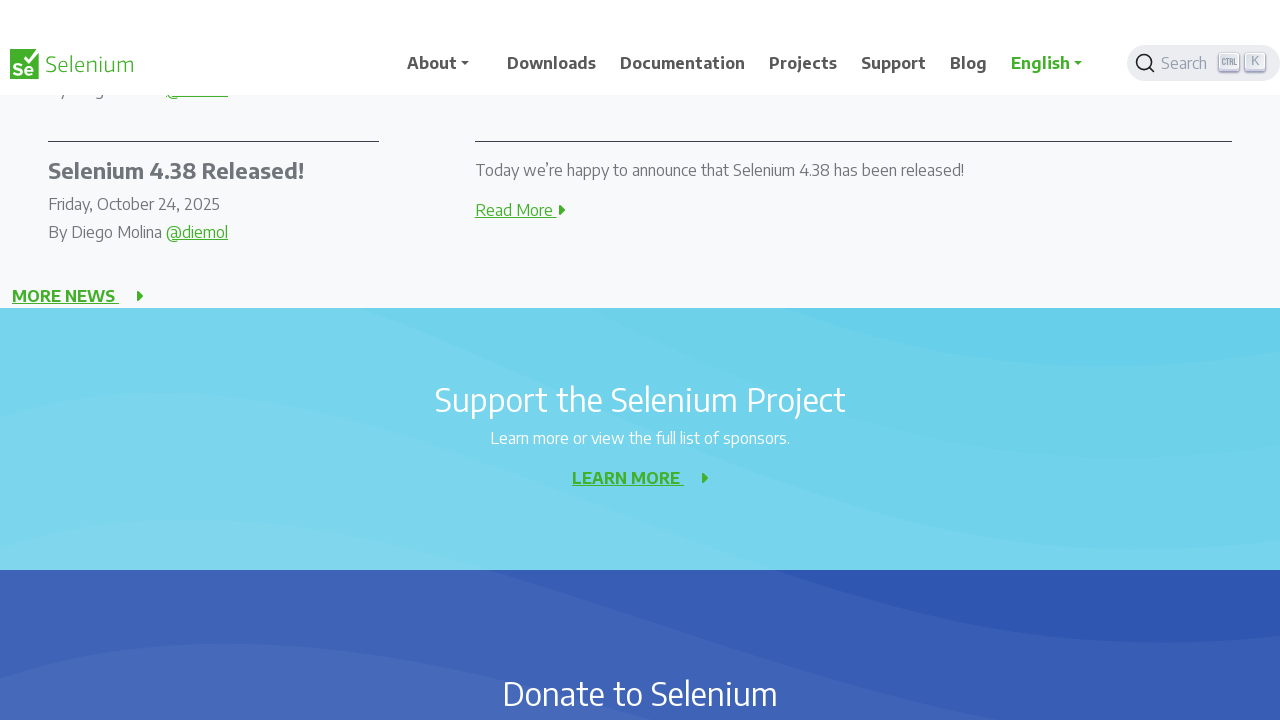

Waited 200ms before next scroll
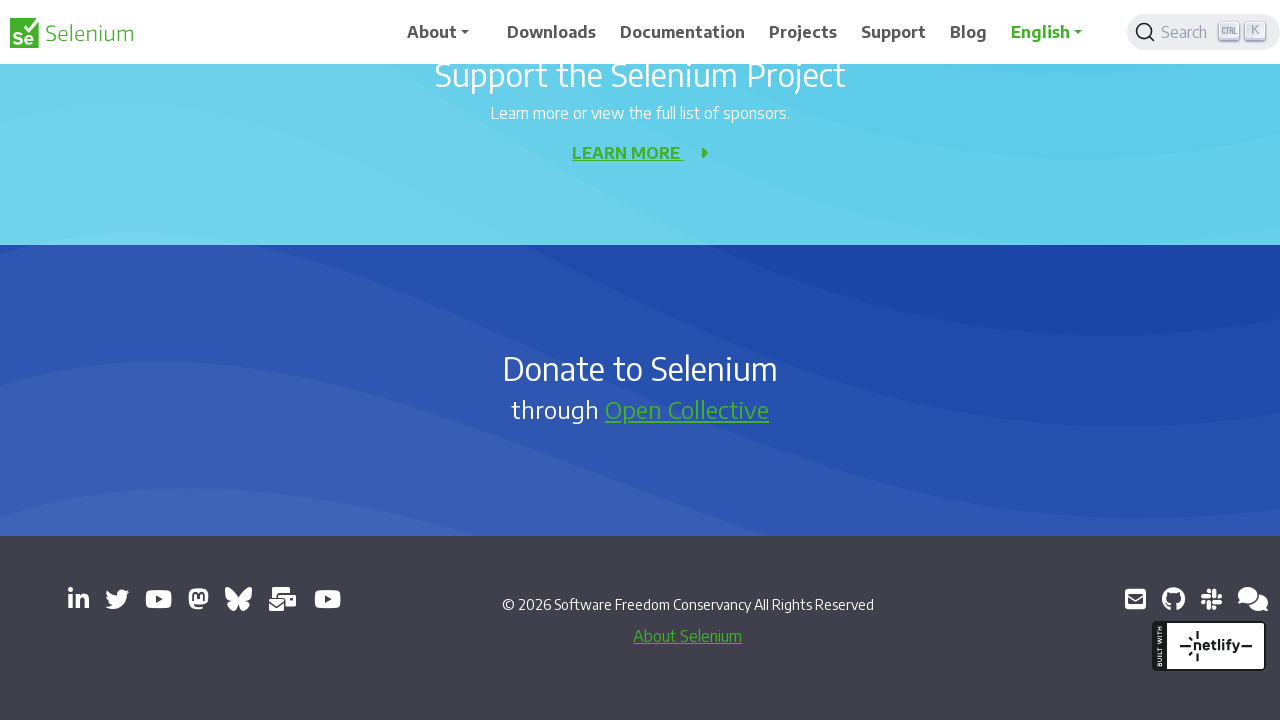

Pressed PageDown to scroll context menu (iteration 5/10)
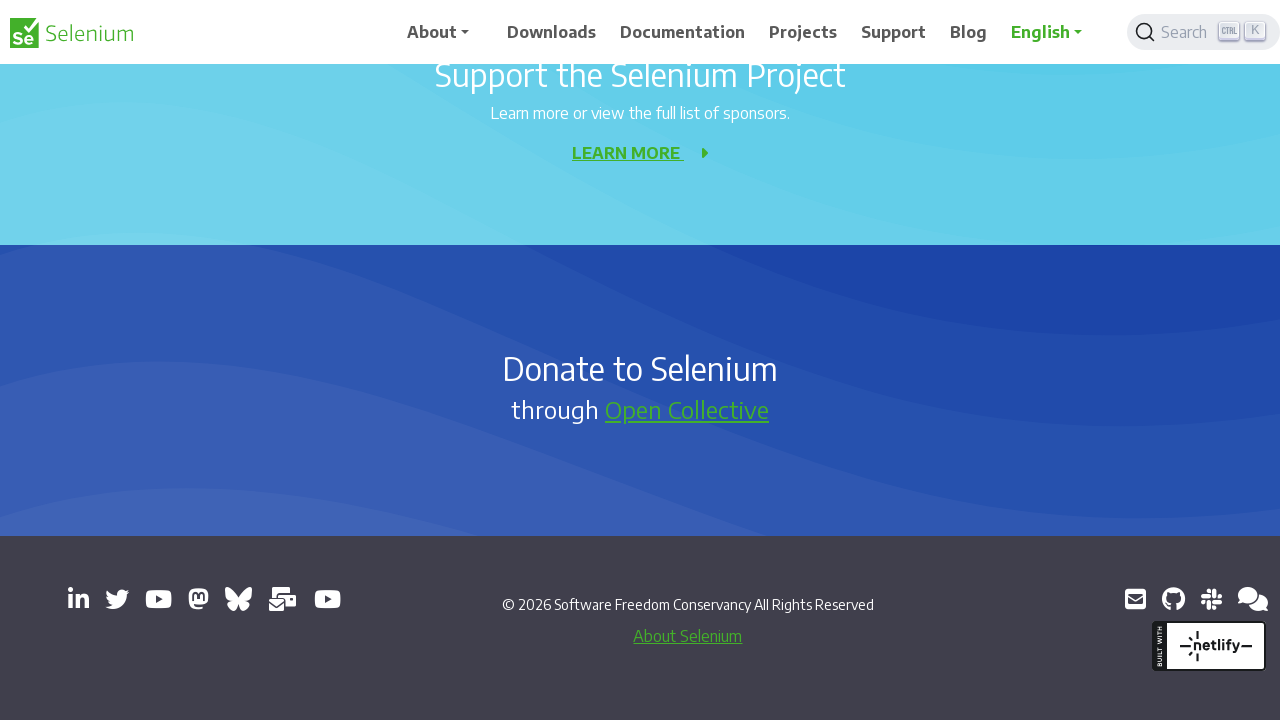

Waited 200ms before next scroll
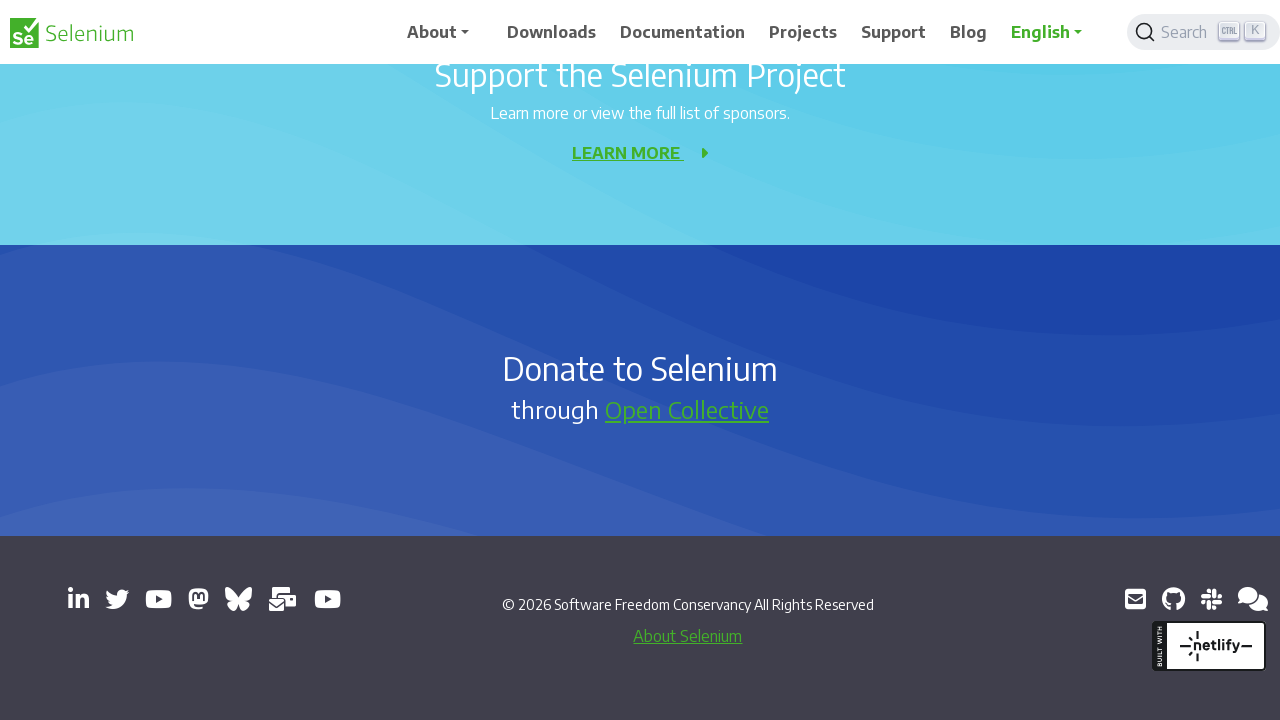

Pressed PageDown to scroll context menu (iteration 6/10)
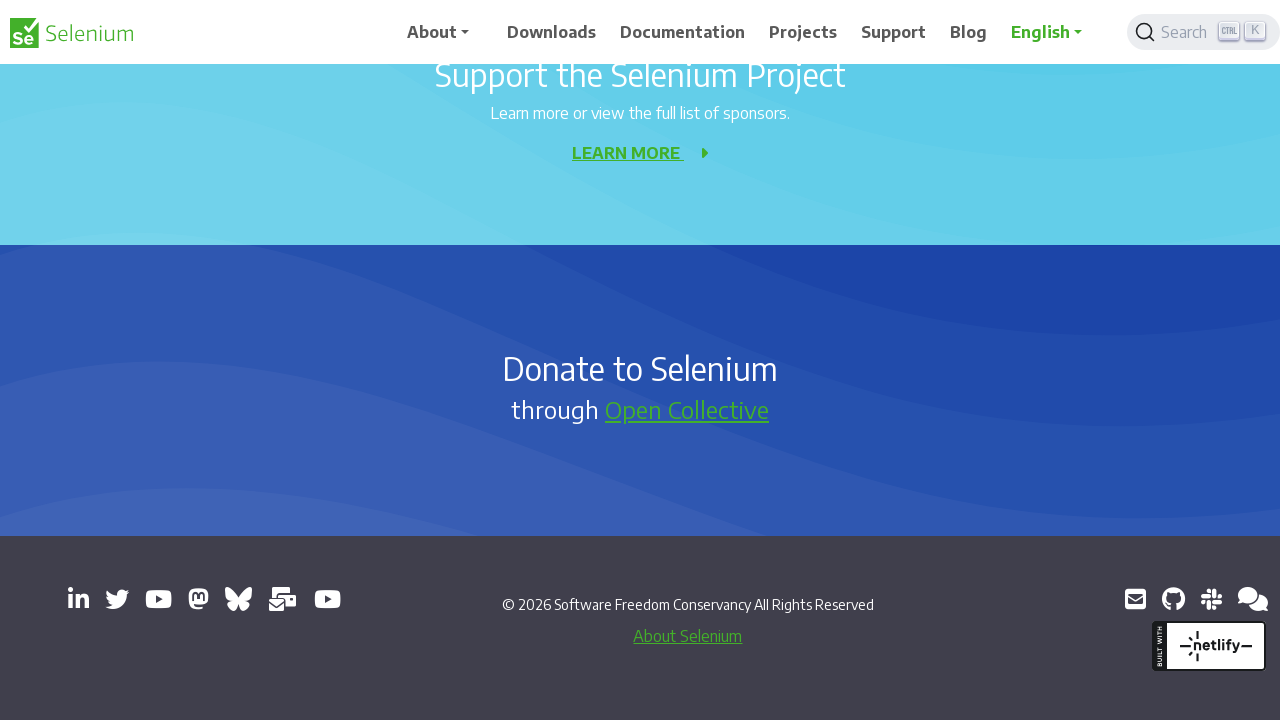

Waited 200ms before next scroll
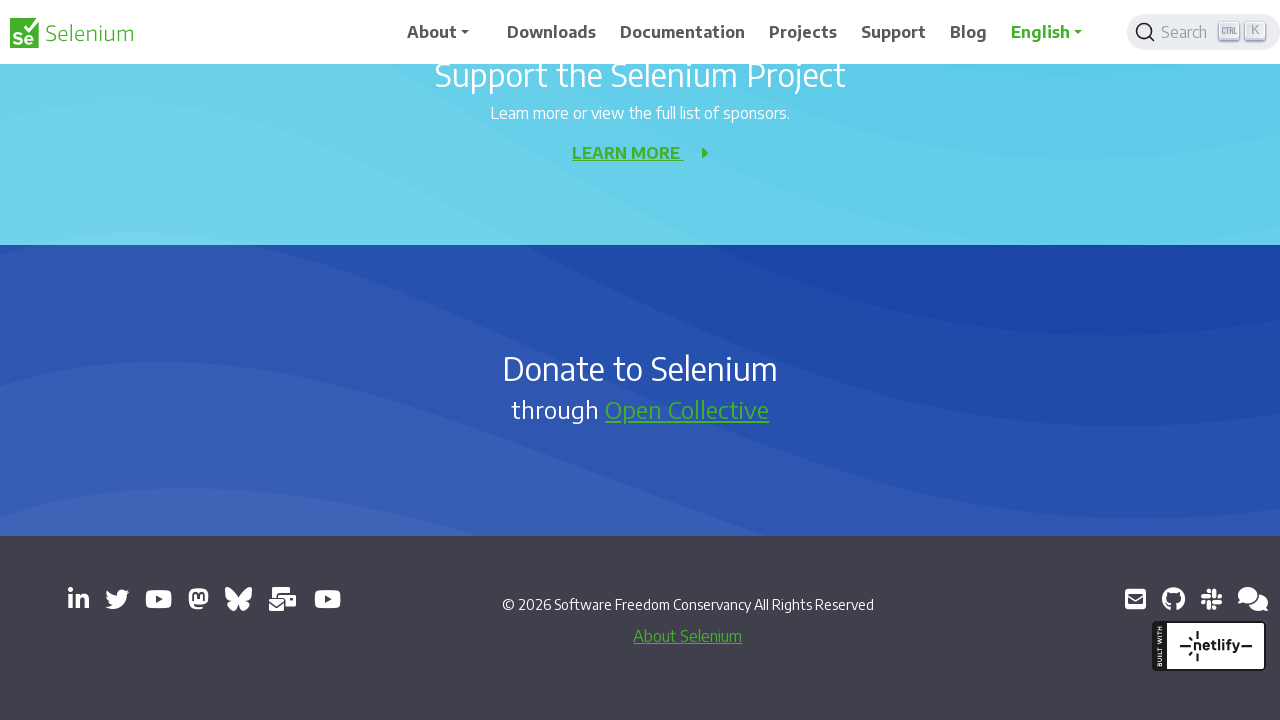

Pressed PageDown to scroll context menu (iteration 7/10)
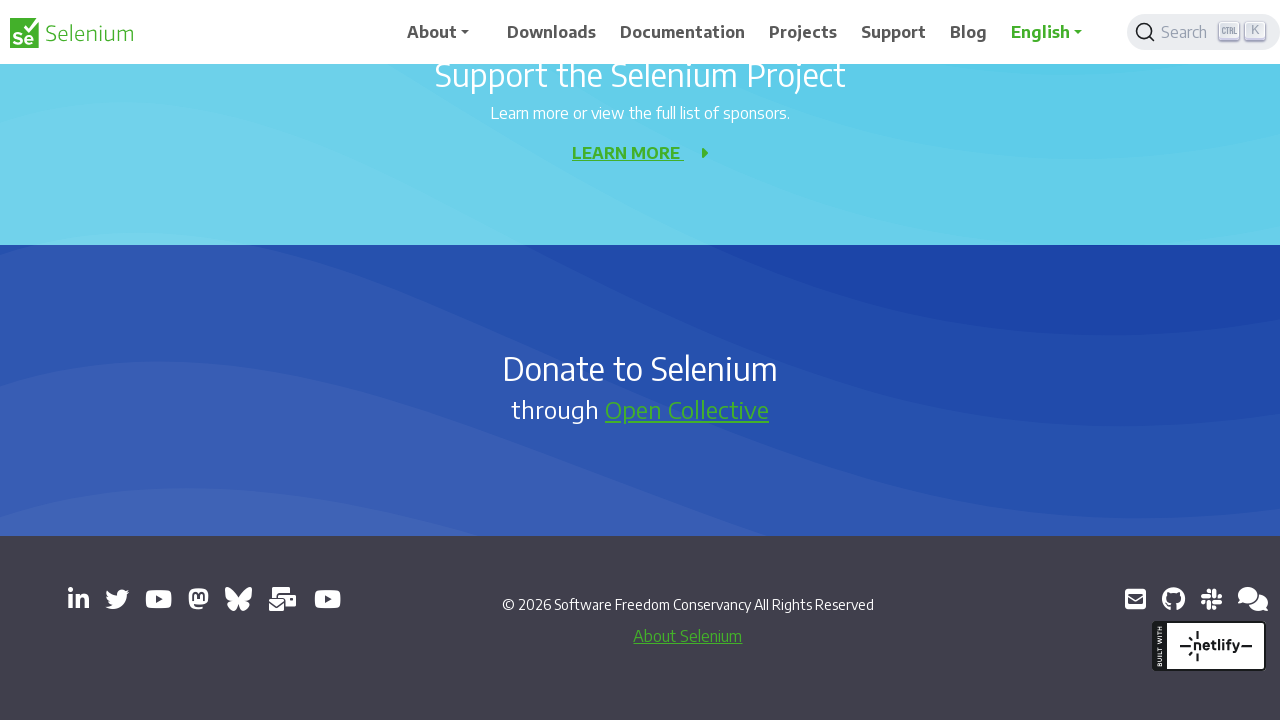

Waited 200ms before next scroll
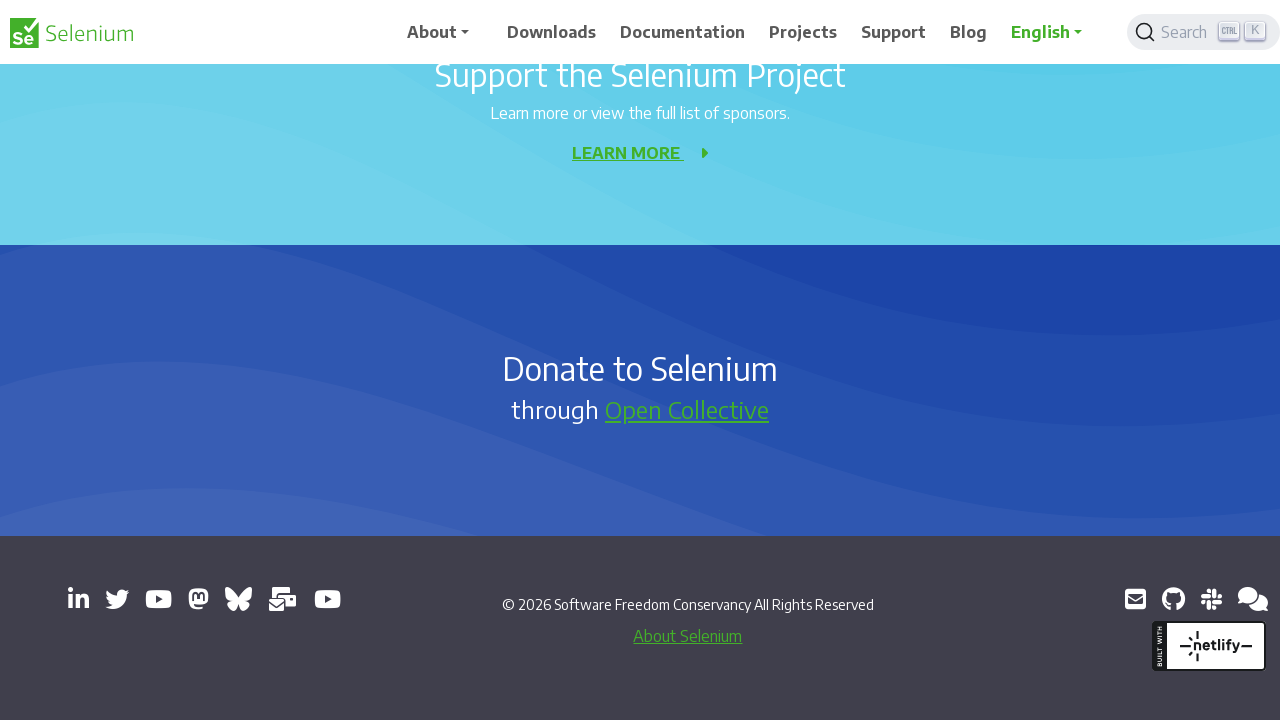

Pressed PageDown to scroll context menu (iteration 8/10)
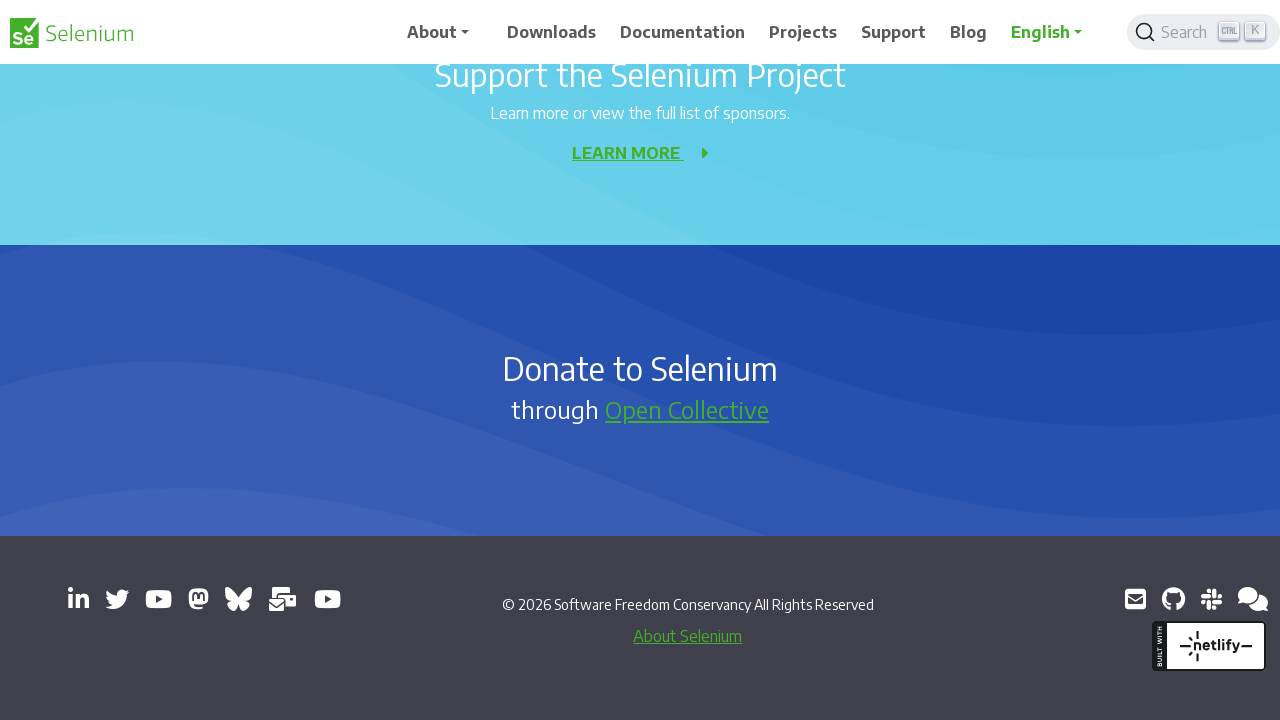

Waited 200ms before next scroll
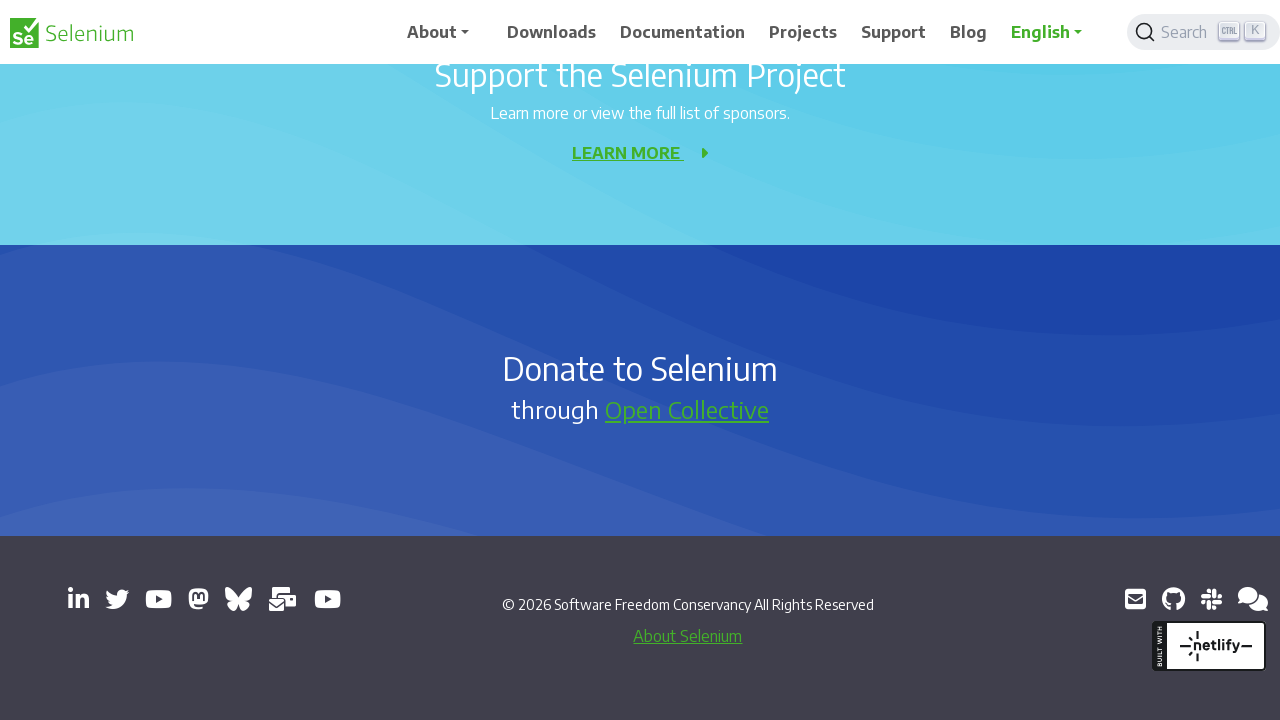

Pressed PageDown to scroll context menu (iteration 9/10)
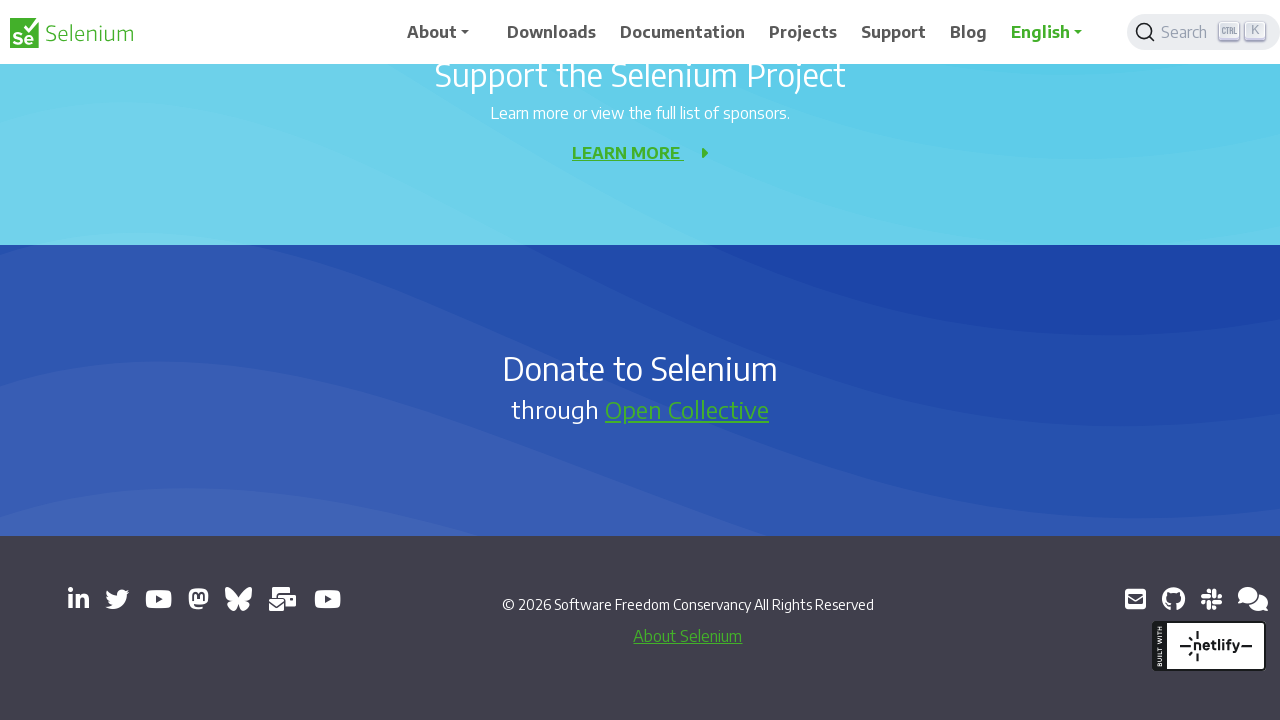

Waited 200ms before next scroll
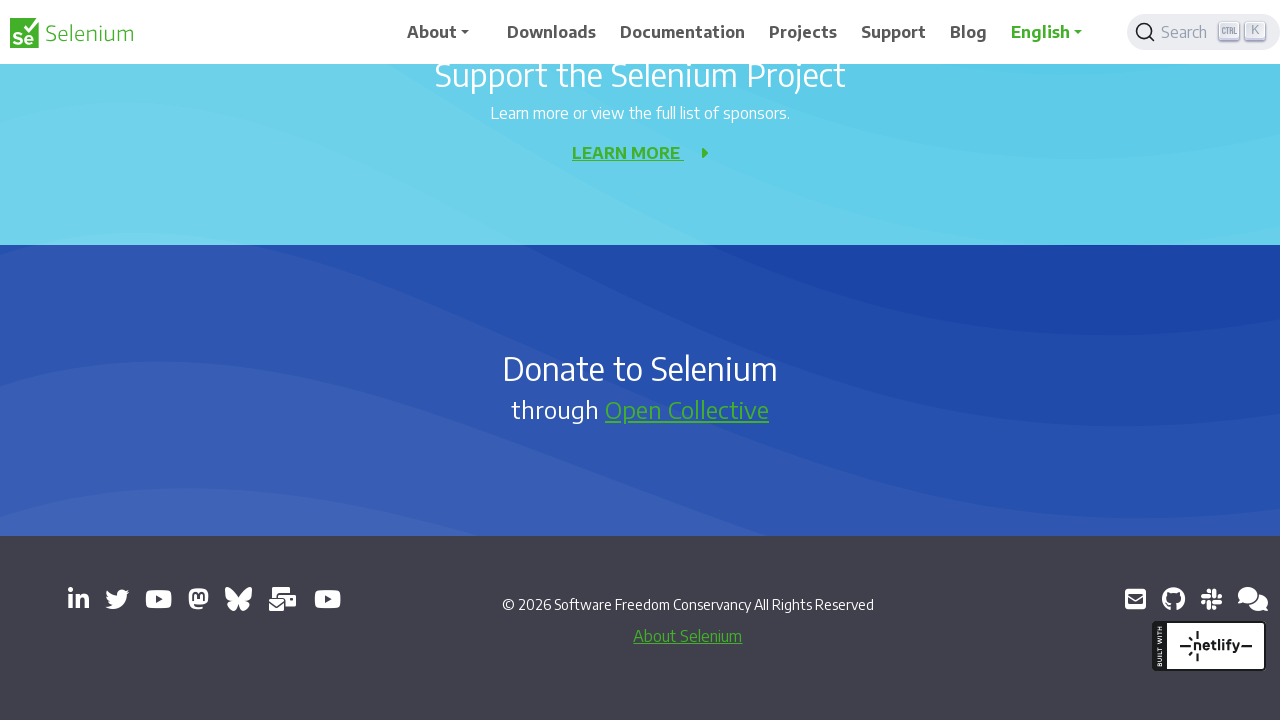

Pressed PageDown to scroll context menu (iteration 10/10)
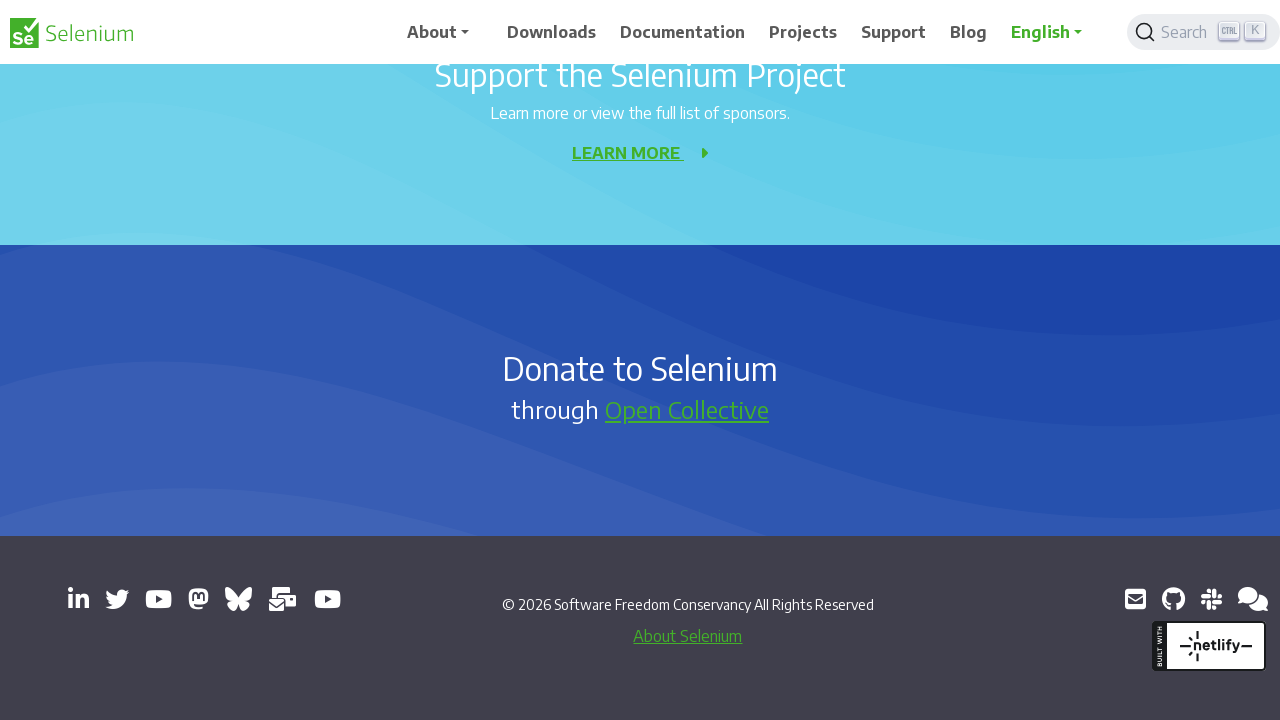

Waited 200ms before next scroll
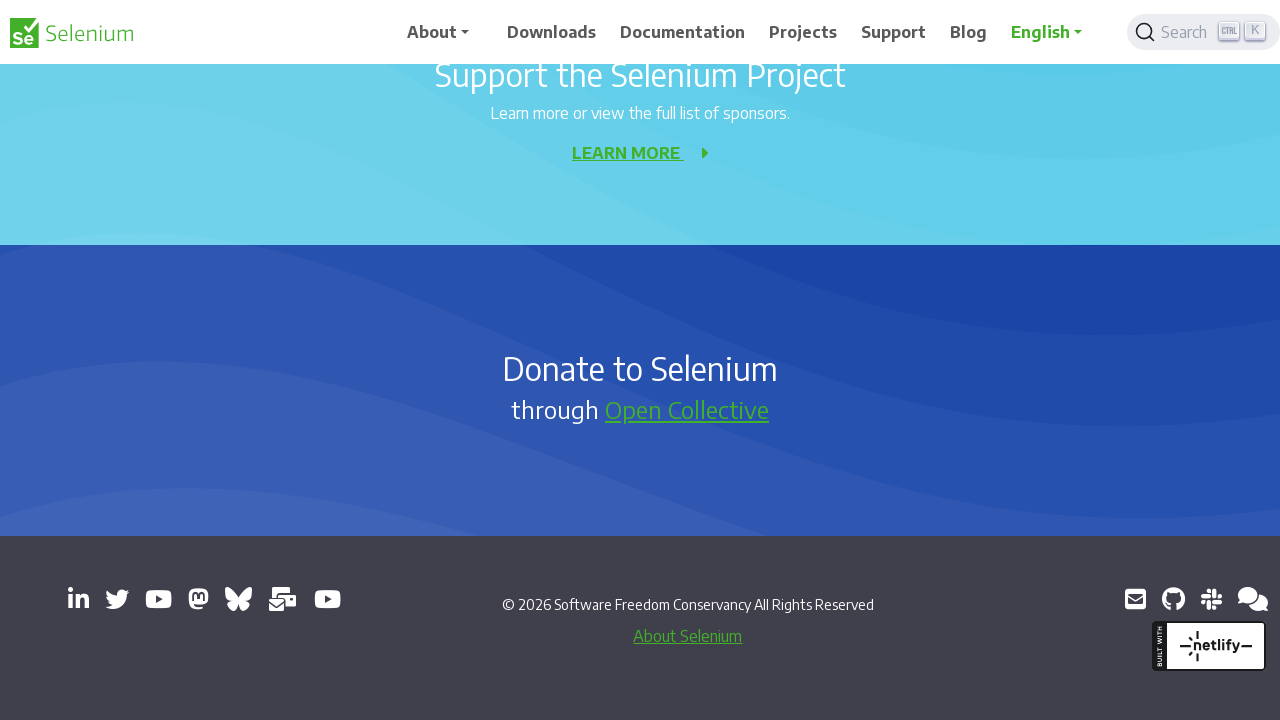

Pressed Enter to select the highlighted context menu option
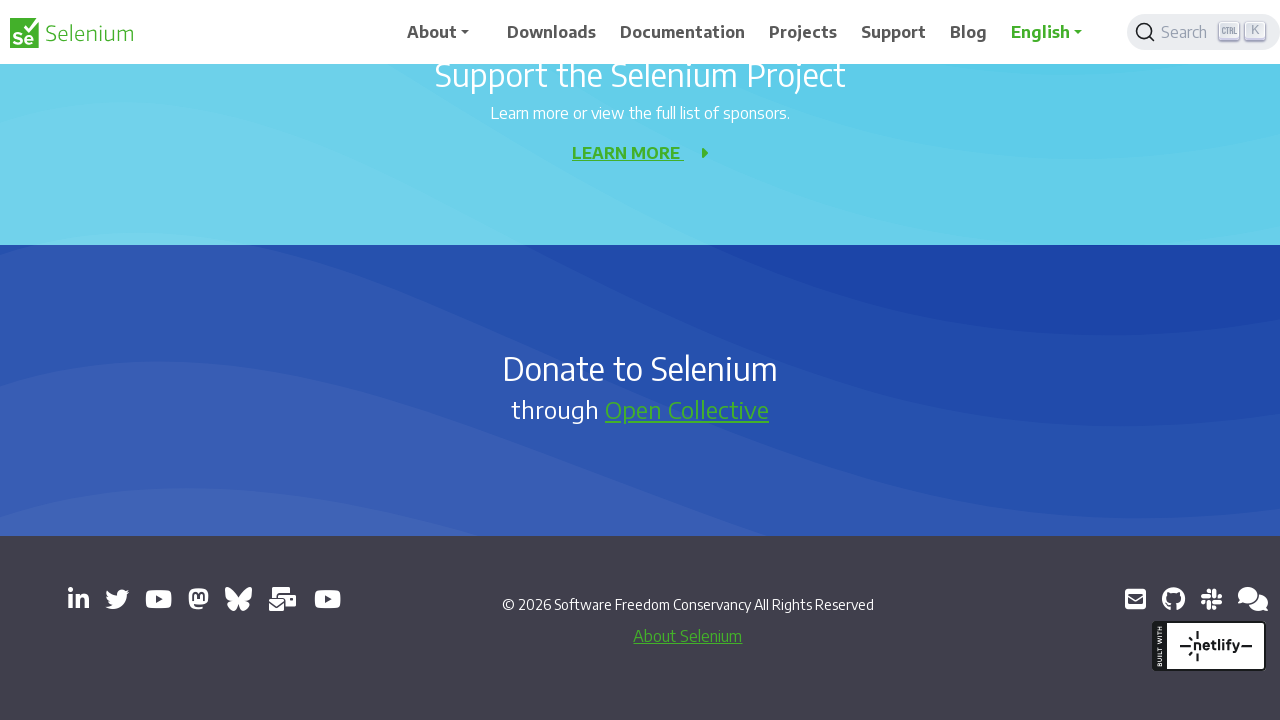

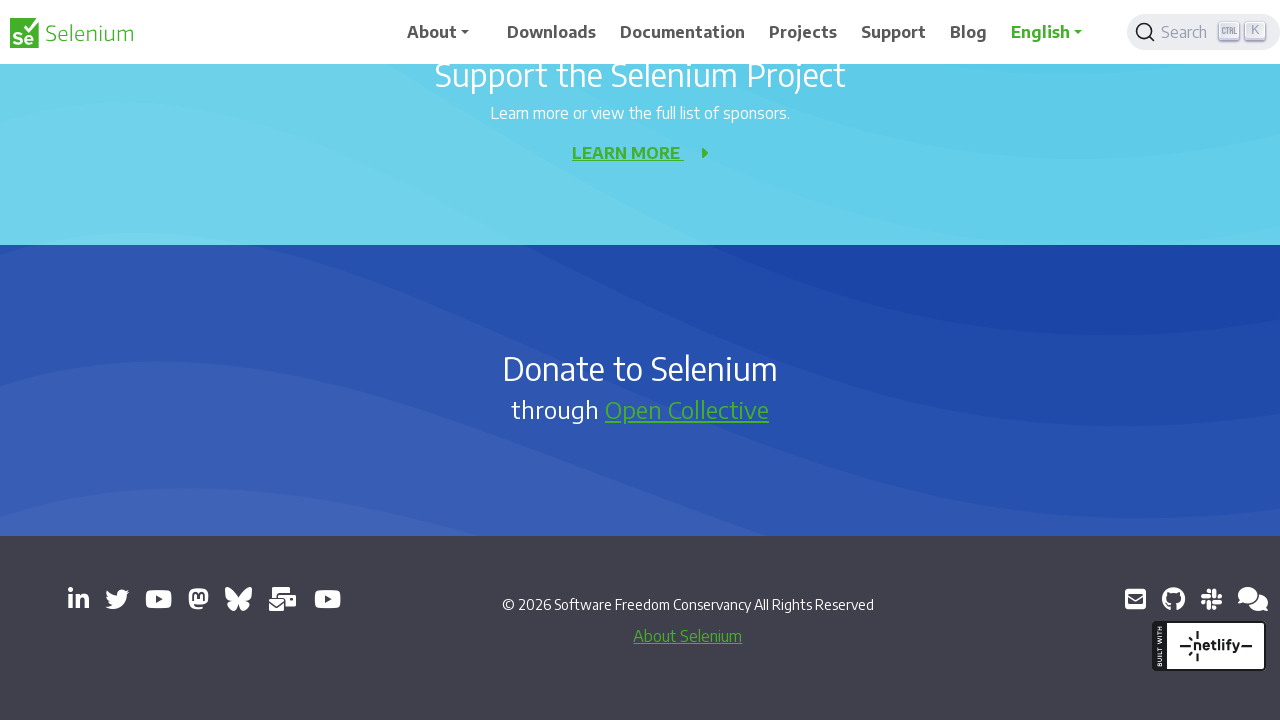